Navigates to Tide's website and performs a product search by entering a search query into the search input field.

Starting URL: https://tide.com/en-us

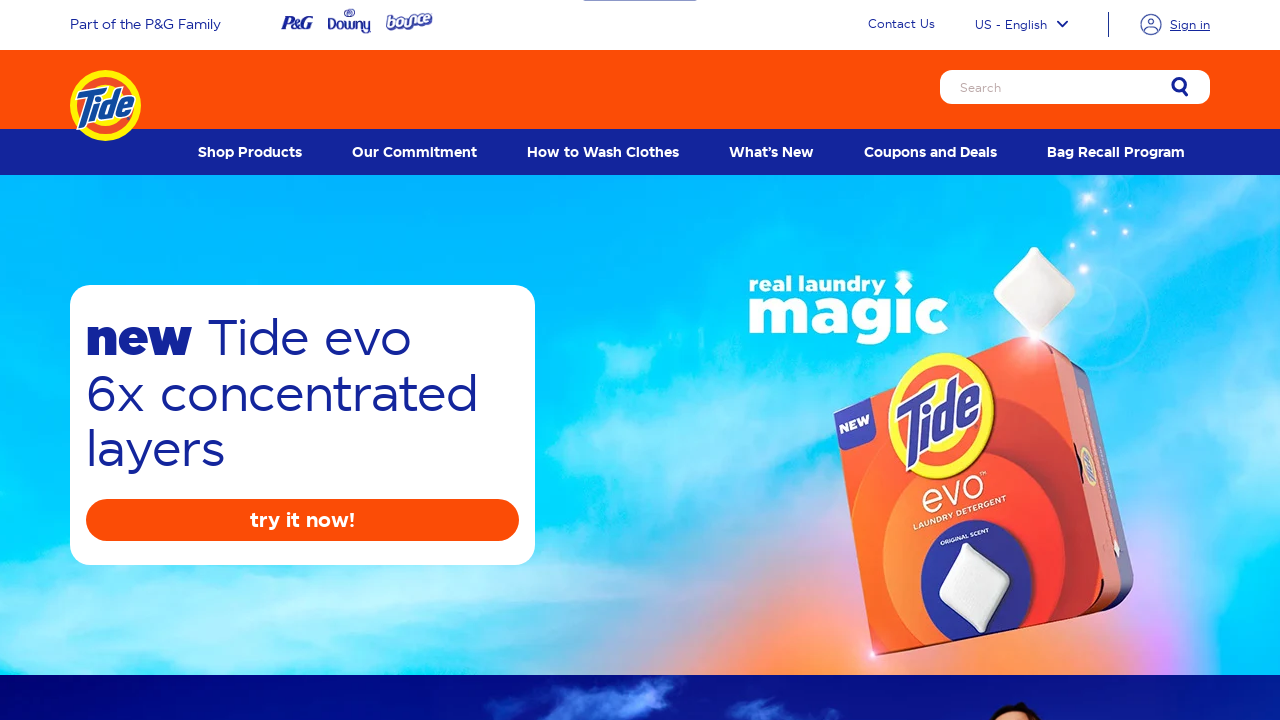

Waited for page to load (domcontentloaded)
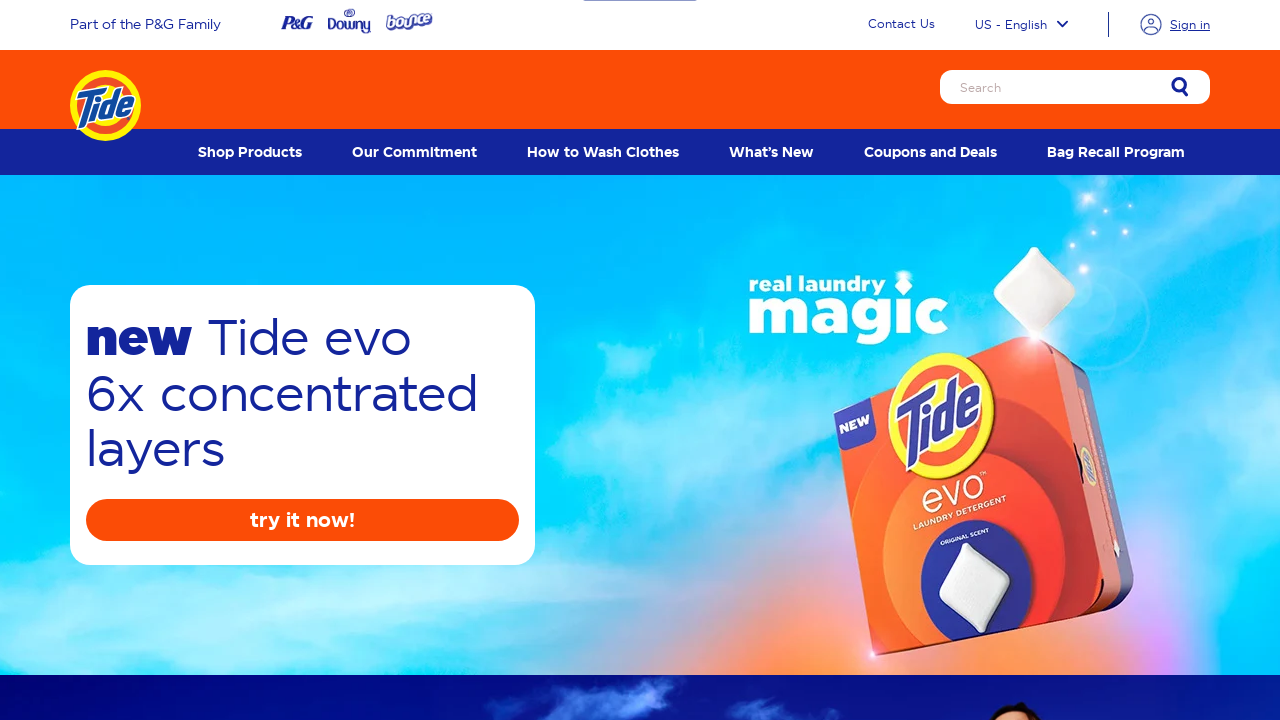

Filled search input with 'Tide Hygienic Clean Heavy Duty' on input[type='search']
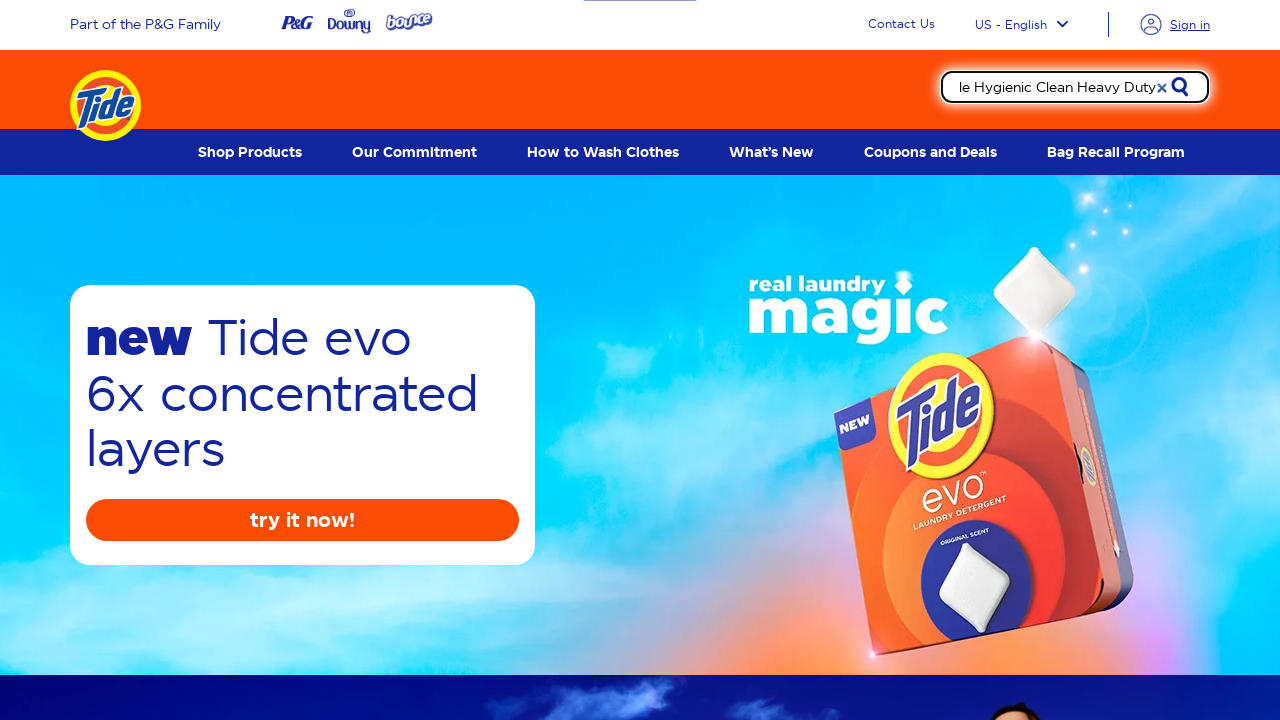

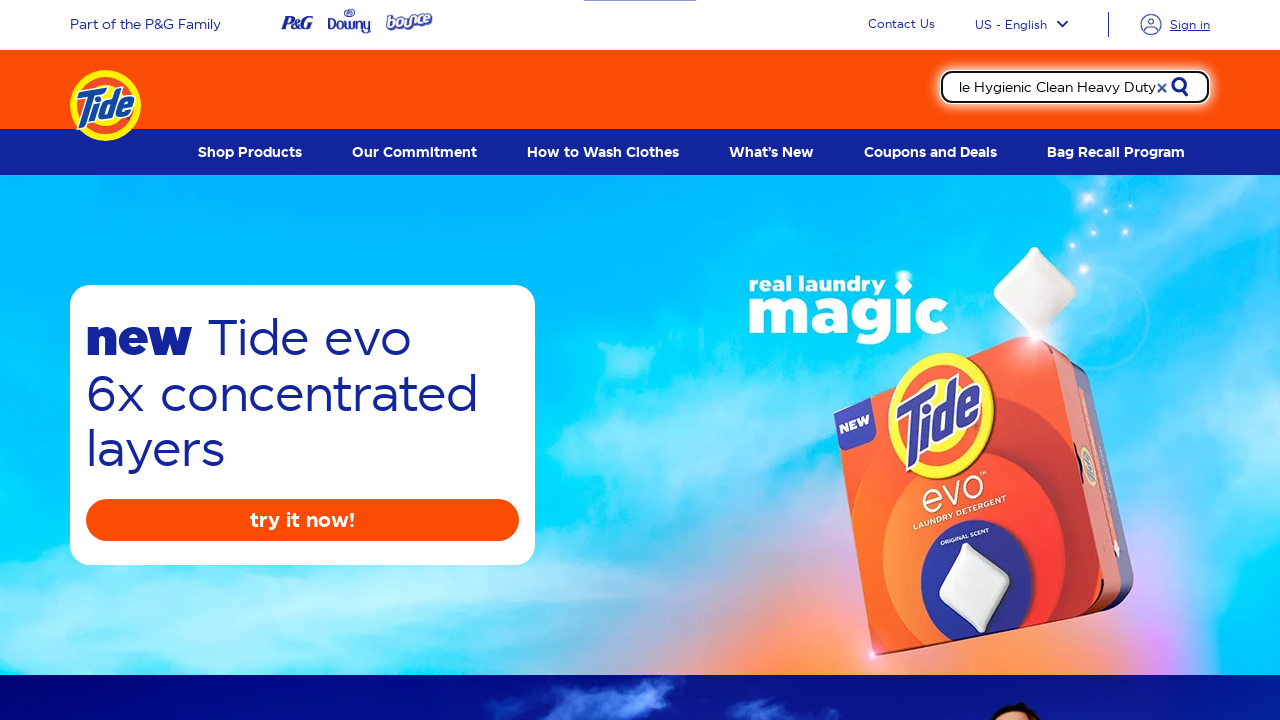